Tests dynamic controls with explicit waits by clicking Remove button, verifying "It's gone!" message appears, clicking Add button, and verifying "It's back" message appears

Starting URL: https://the-internet.herokuapp.com/dynamic_controls

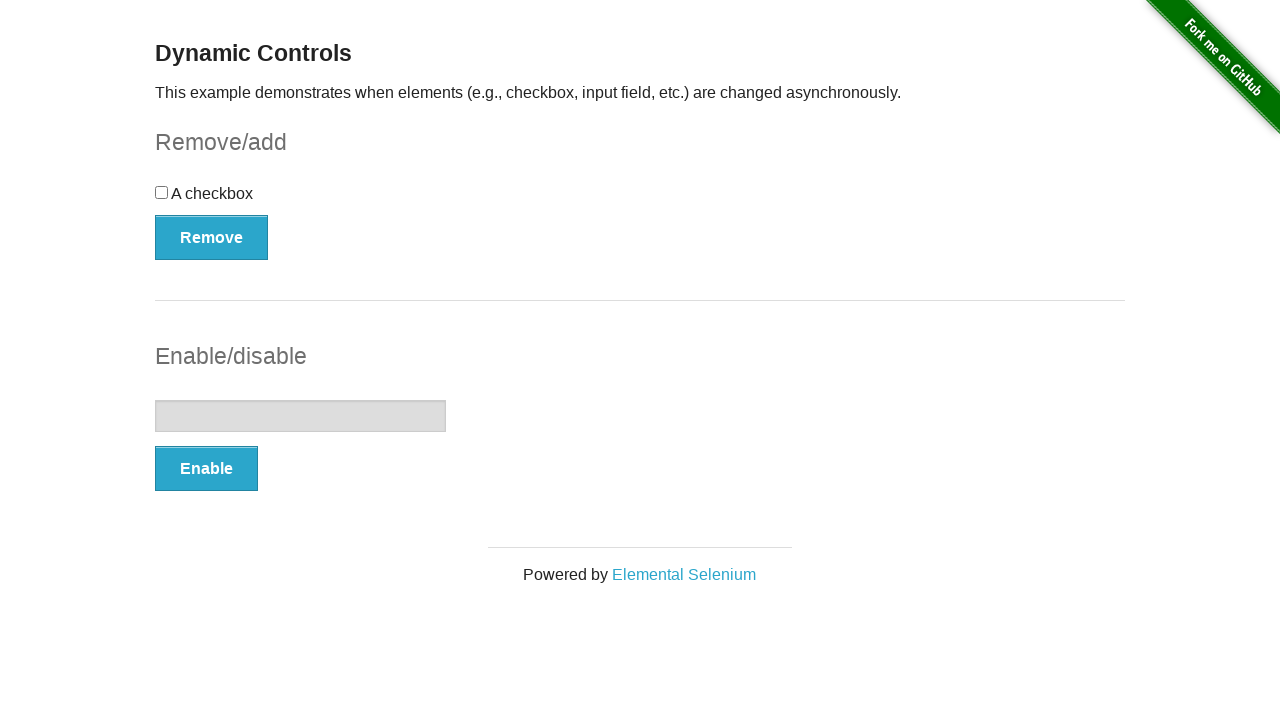

Clicked Remove button at (212, 237) on button:has-text('Remove')
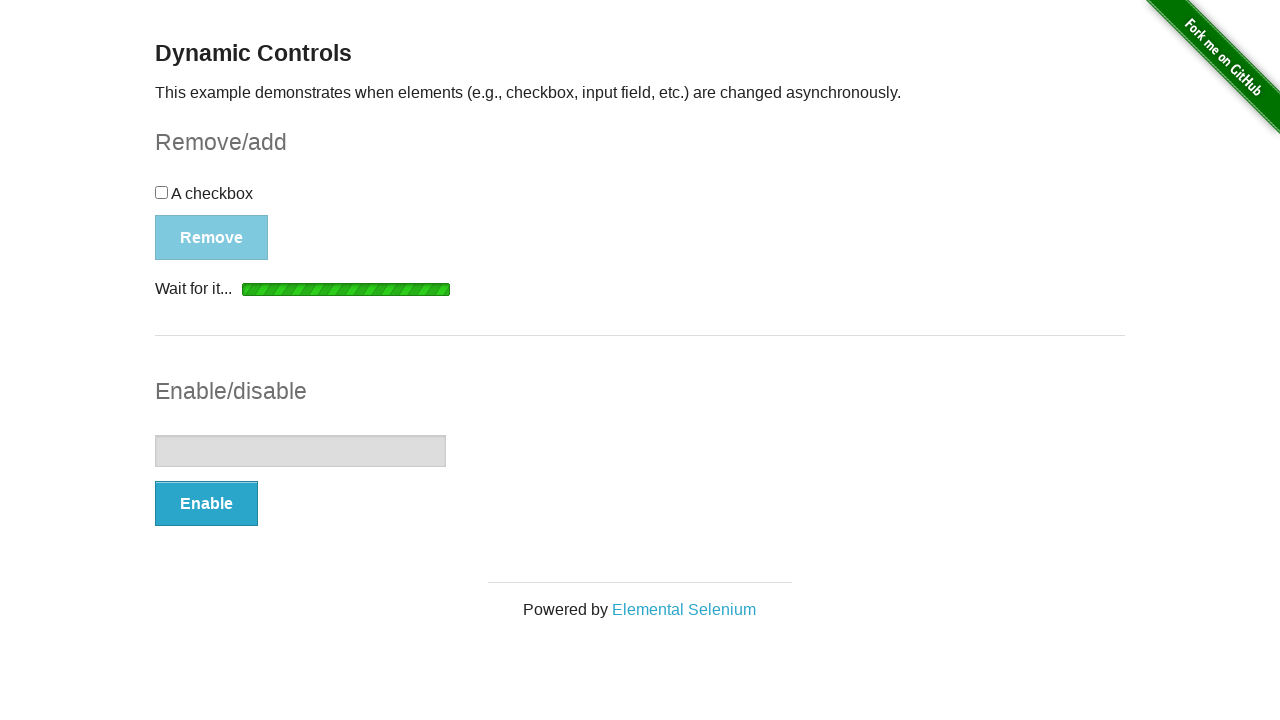

Verified 'It's gone!' message appeared
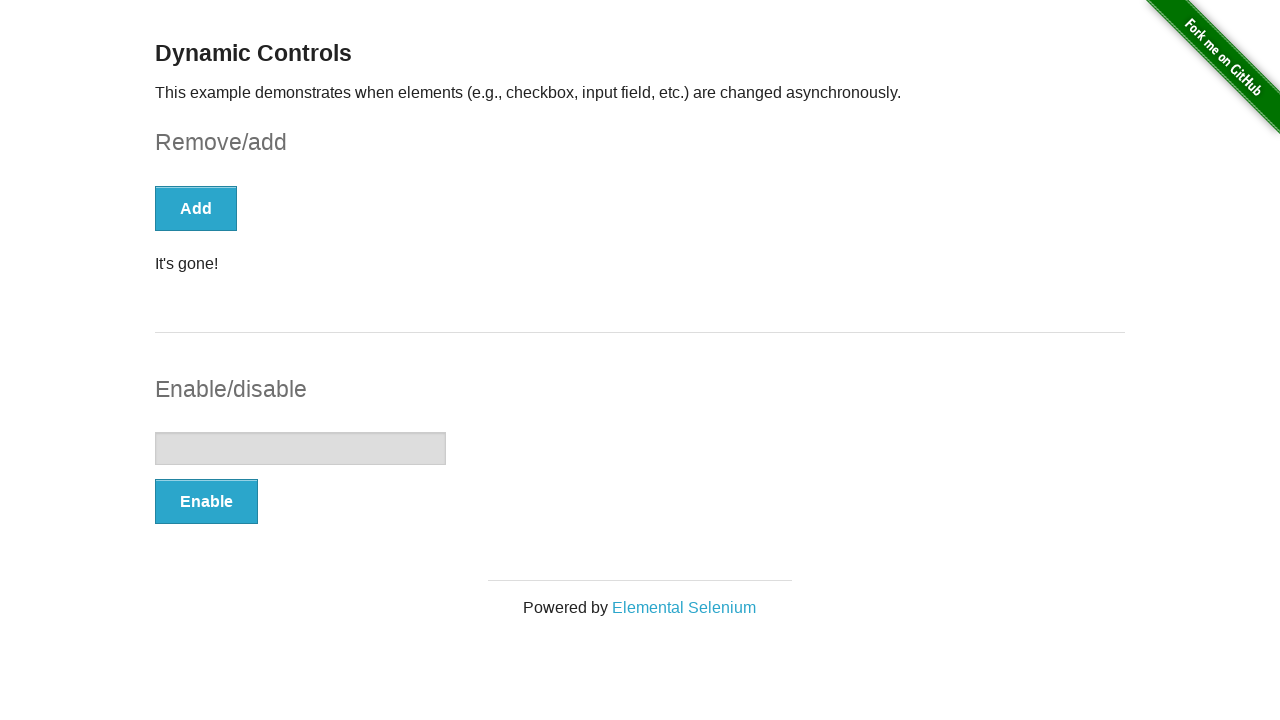

Clicked Add button at (196, 208) on button:has-text('Add')
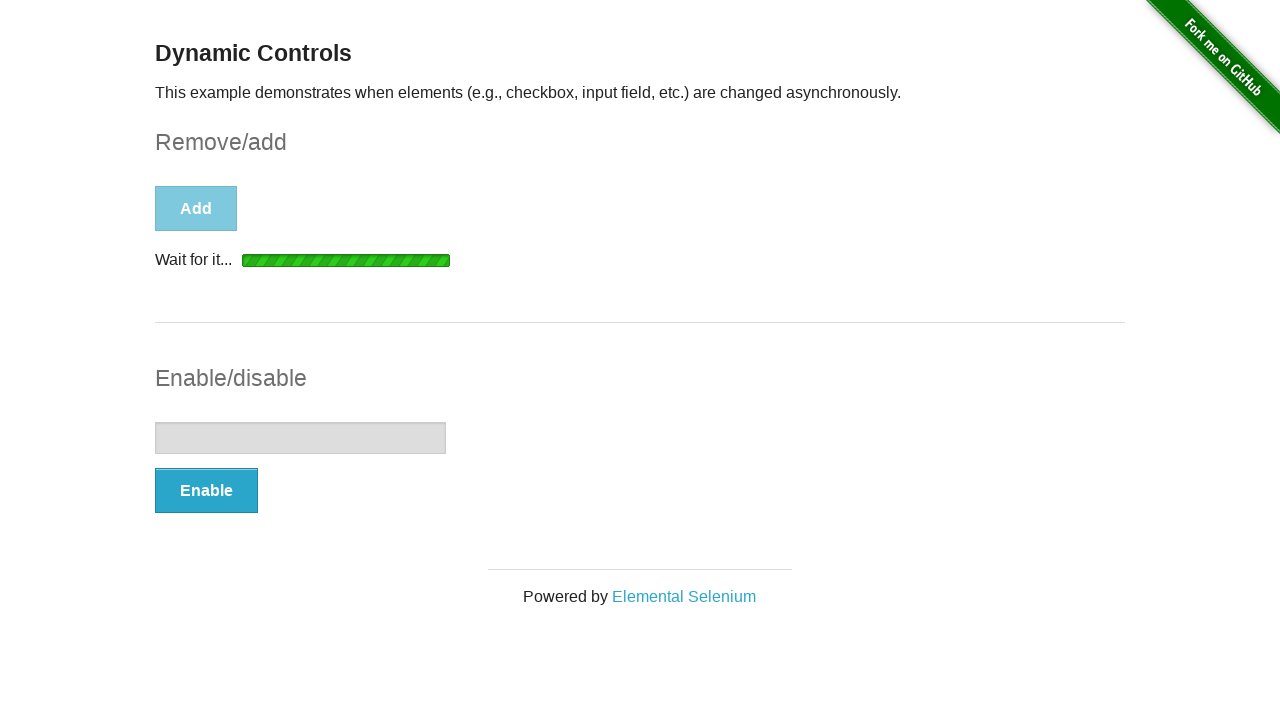

Verified 'It's back' message appeared
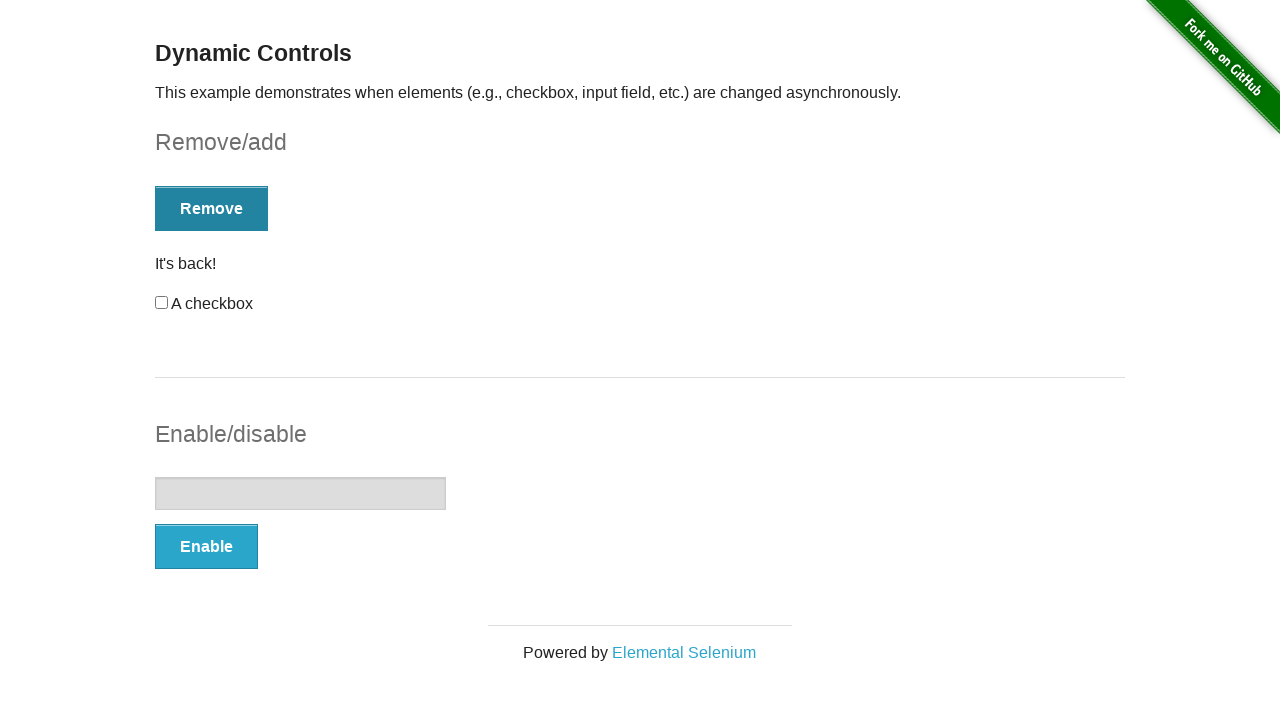

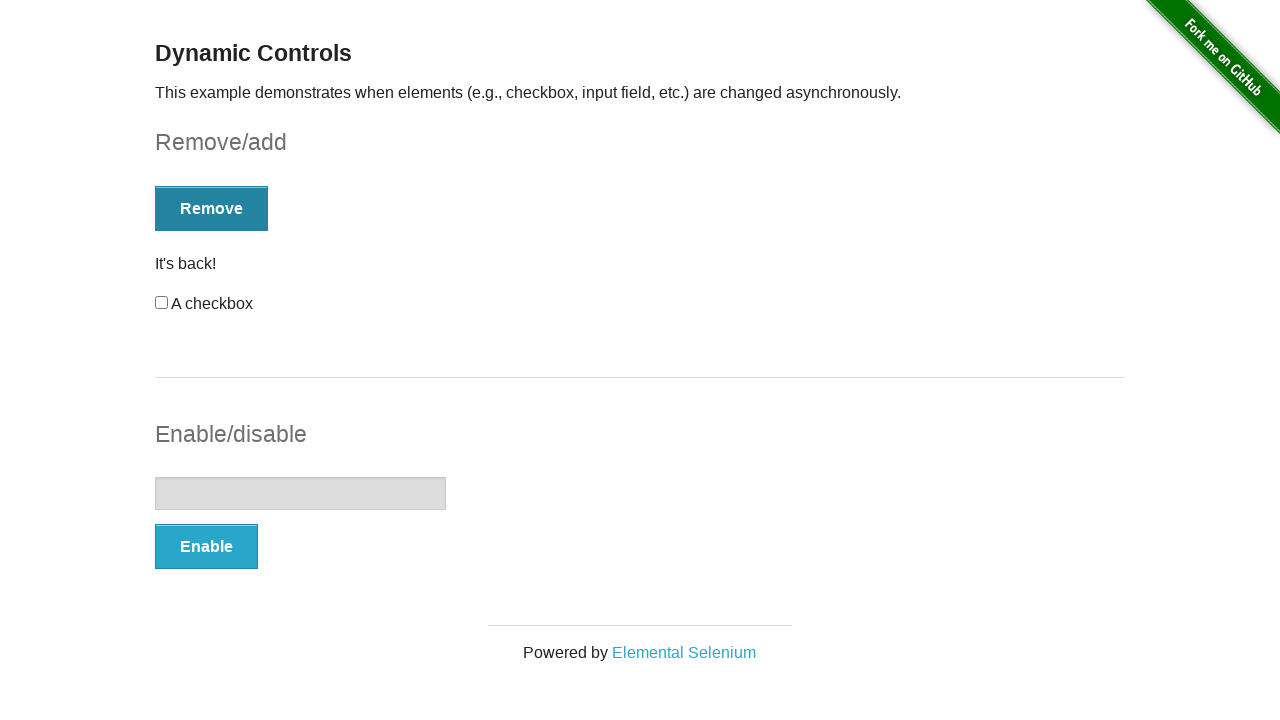